Navigates to a deals listing page, waits for listings to load, clicks on the first deal link to view details, waits for deal content to load, then navigates back to the listings page.

Starting URL: https://www.unquote.com/category/deals/page/1

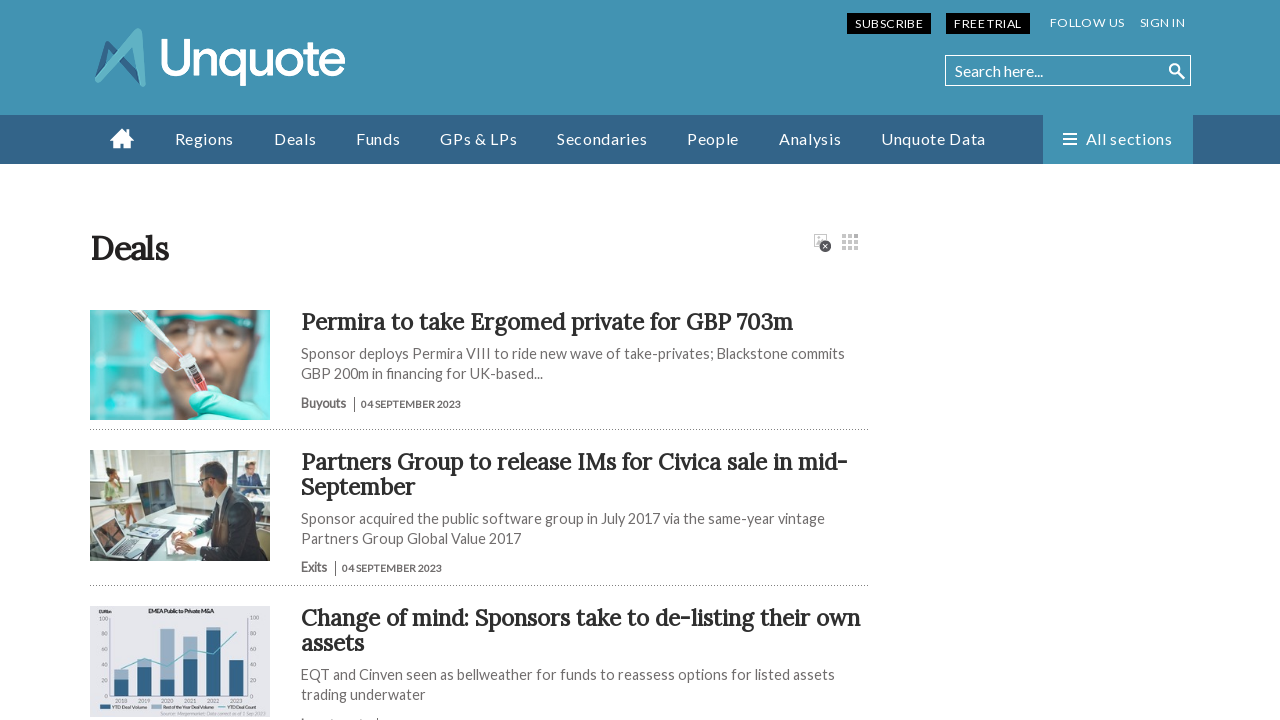

Navigated to deals listing page
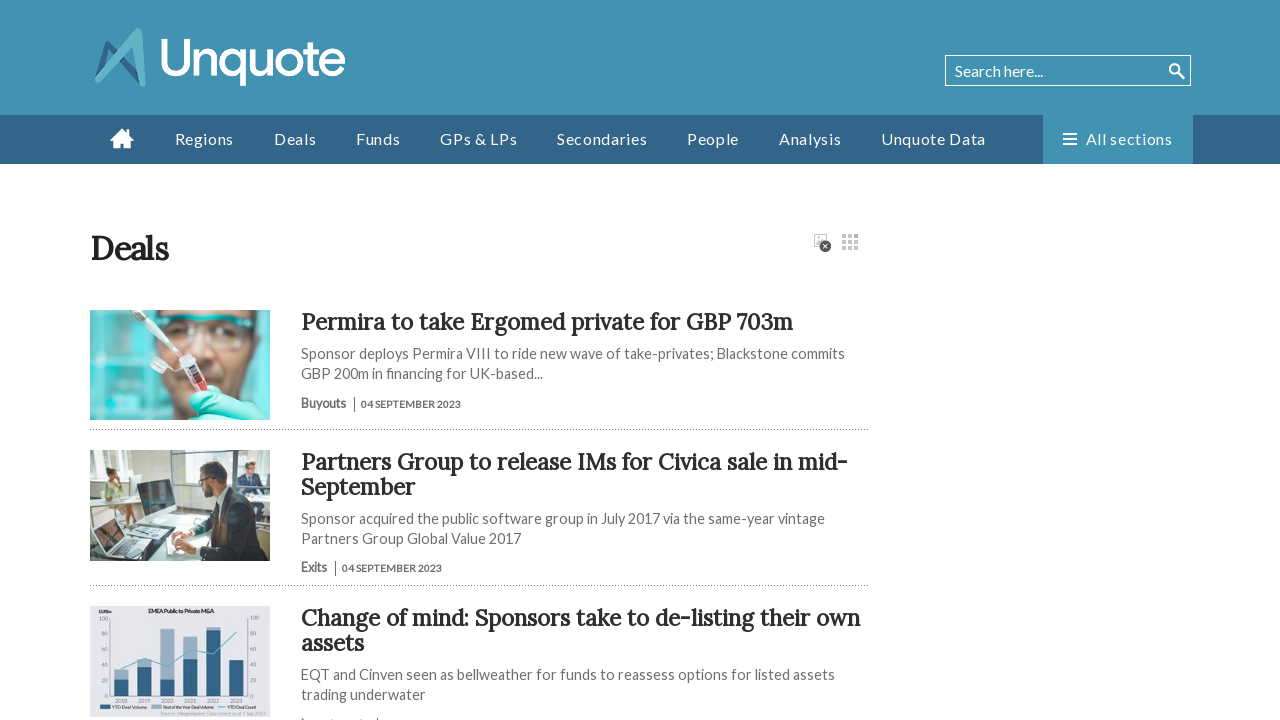

Deal listings loaded and visible
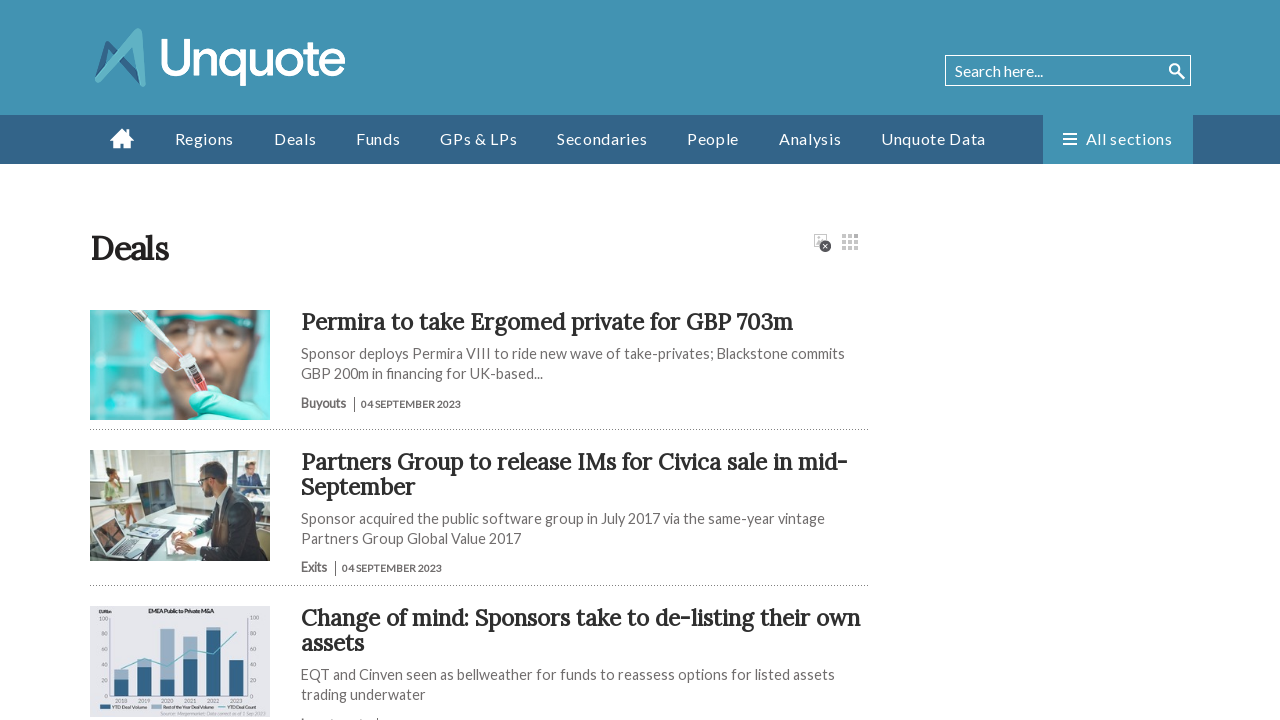

Clicked first deal link to view details at (547, 321) on #listings h5 a
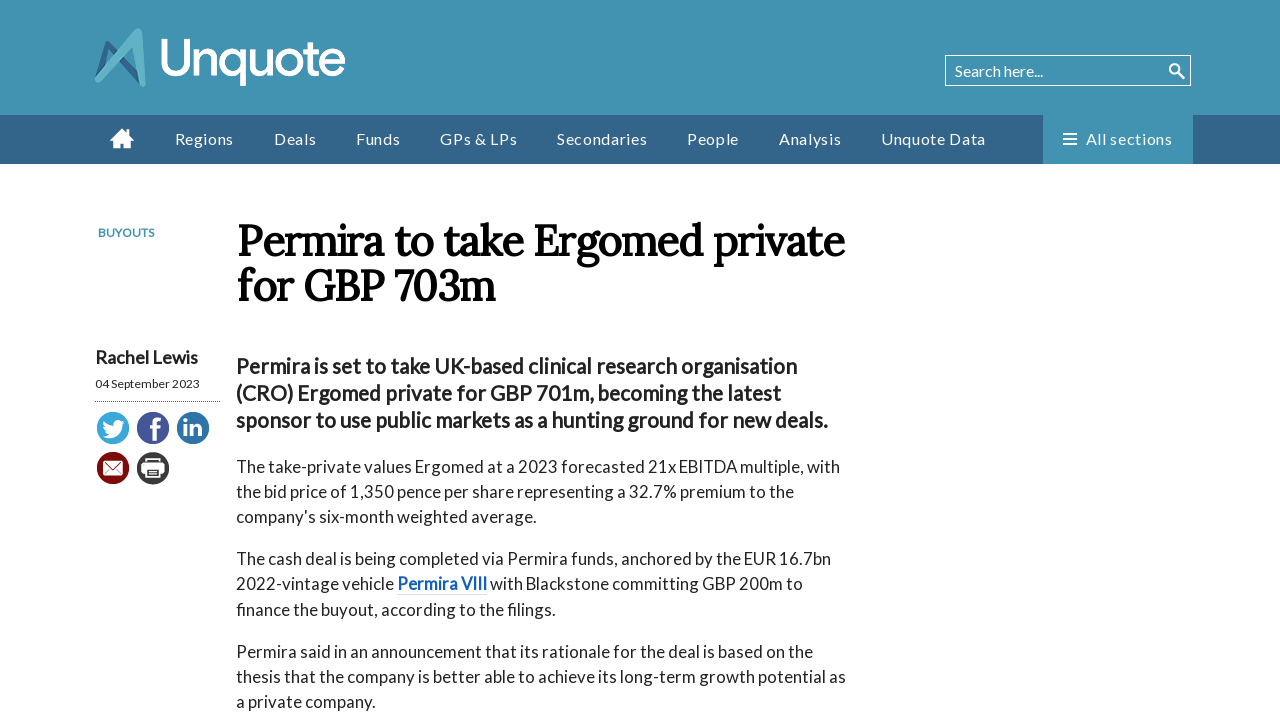

Deal metadata taxonomy list loaded
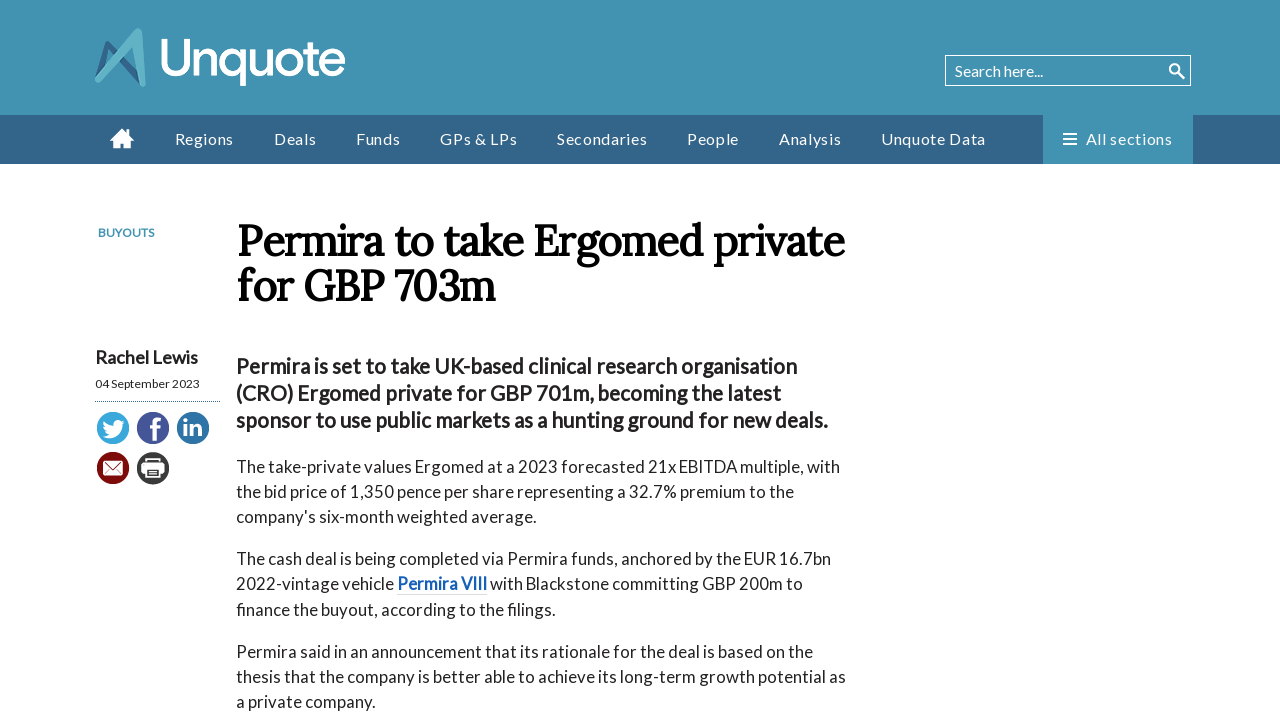

Deal title heading loaded
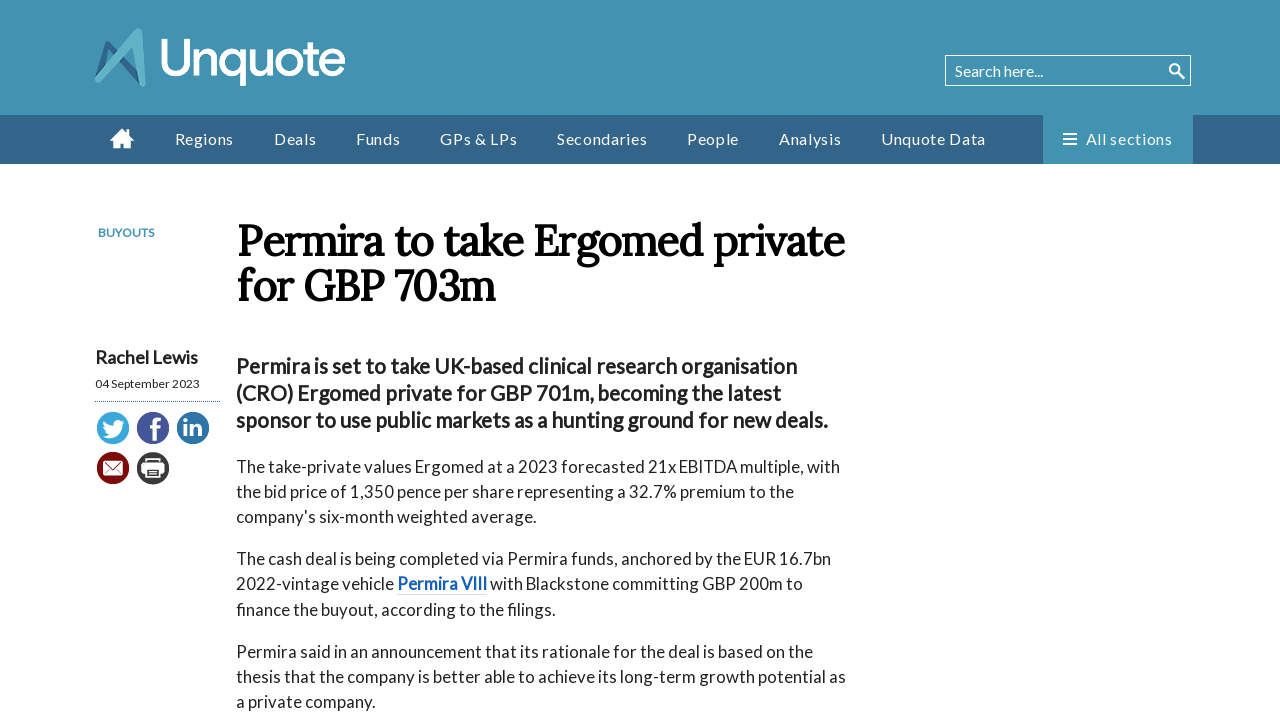

Deal article summary loaded
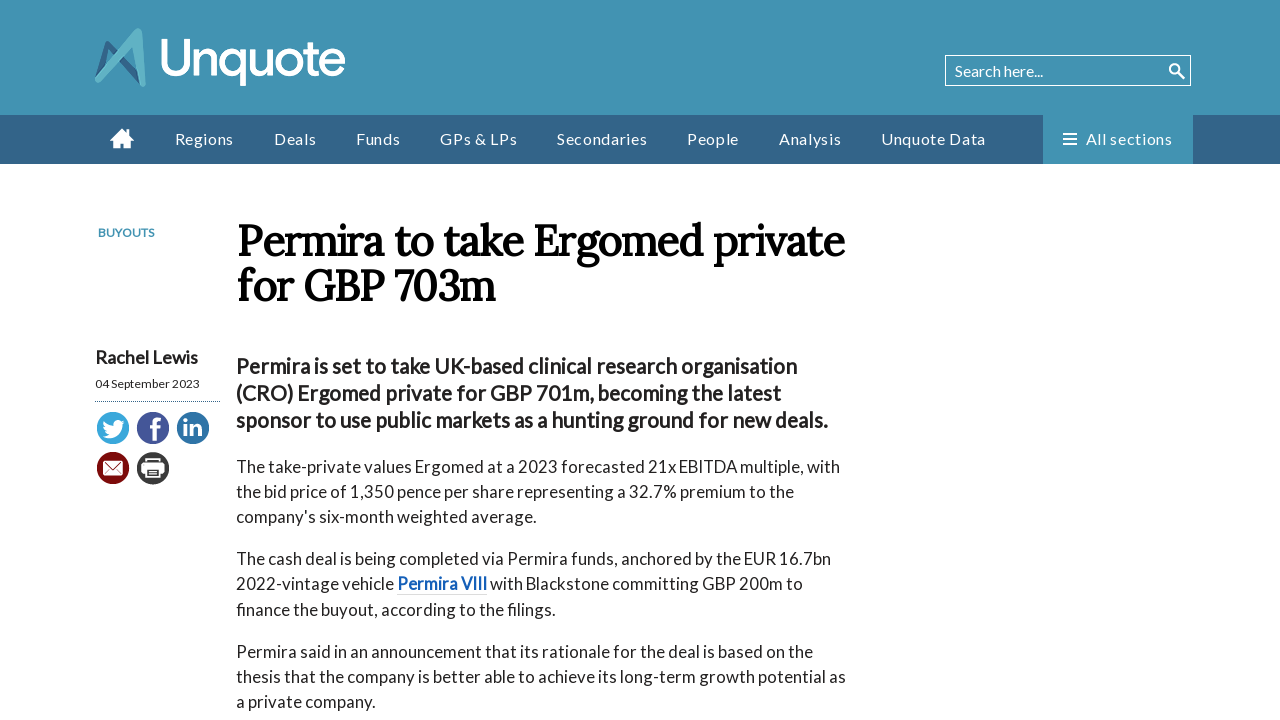

Navigated back to deals listing page
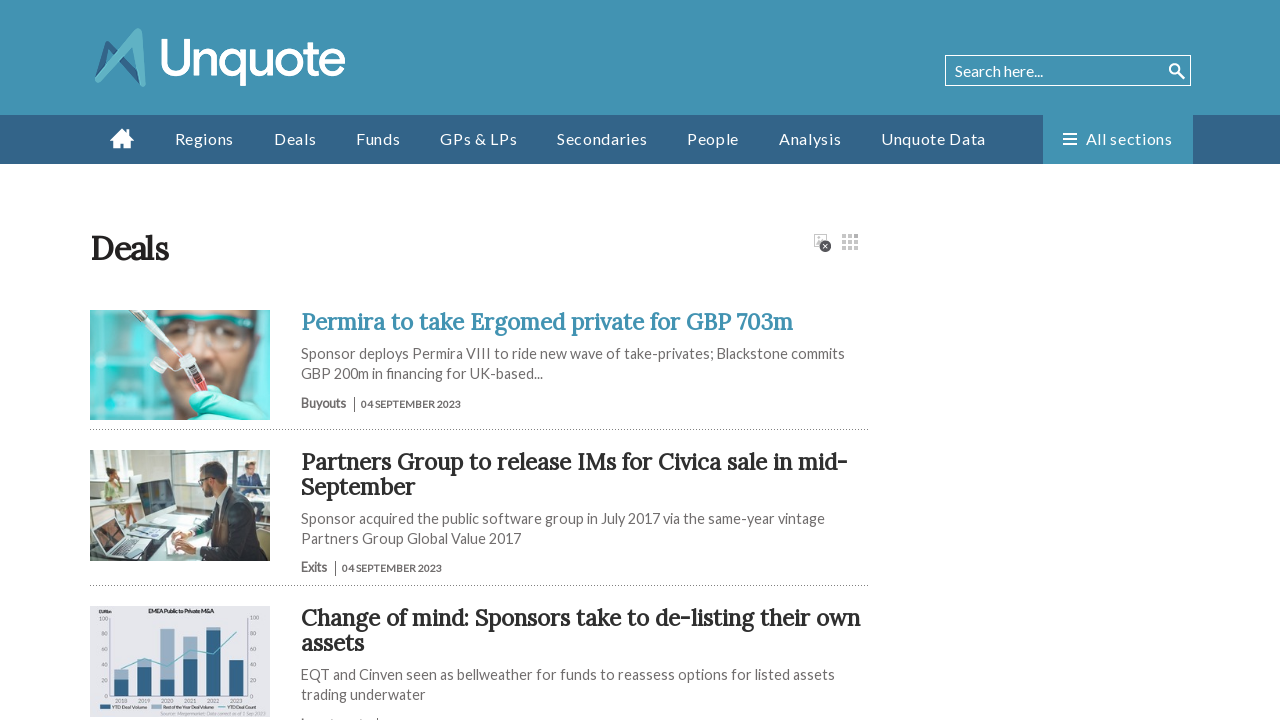

Deal listings loaded again after navigation back
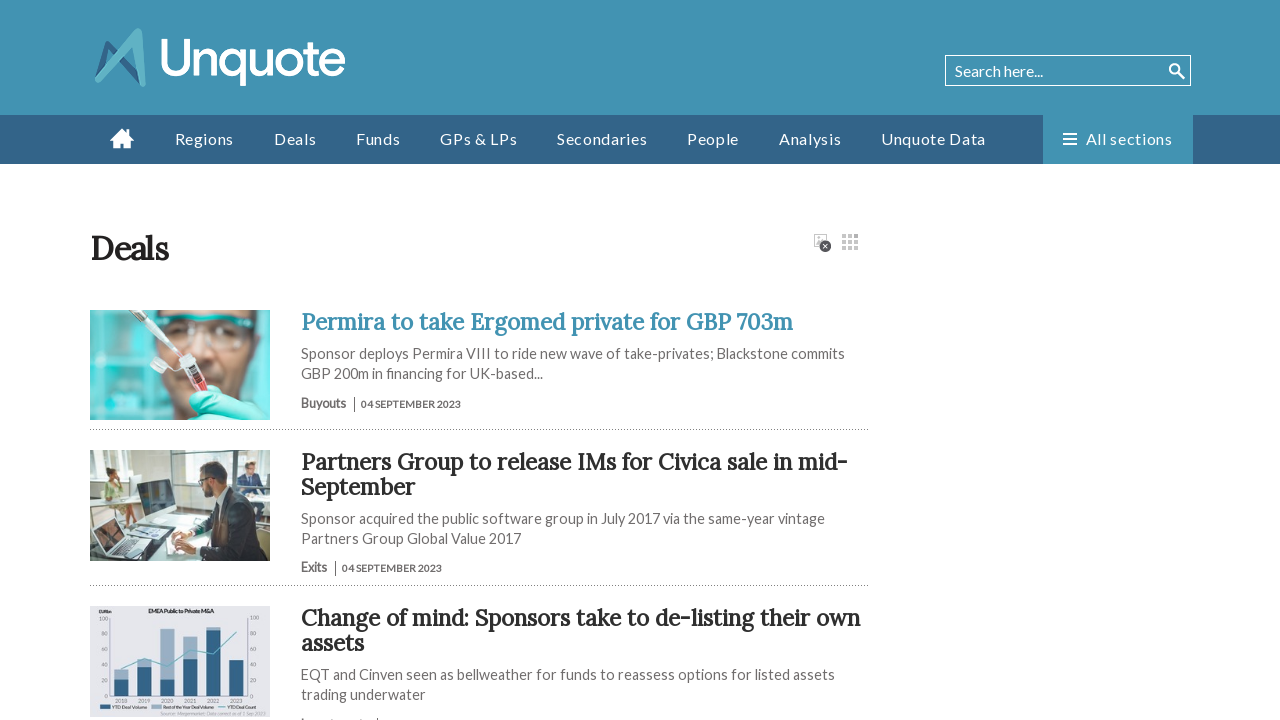

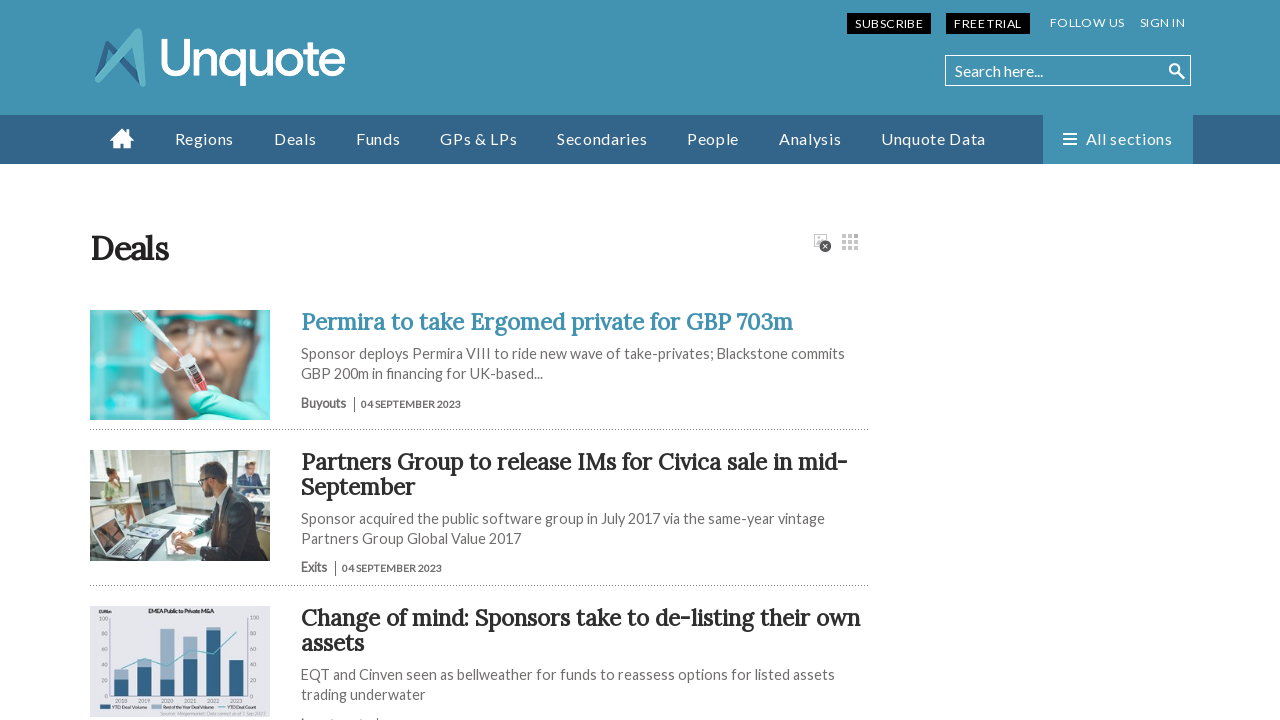